Tests that the Playwright homepage has "Playwright" in the title, verifies the "Get Started" link has the correct href attribute, clicks it, and confirms navigation to the intro page.

Starting URL: https://playwright.dev/

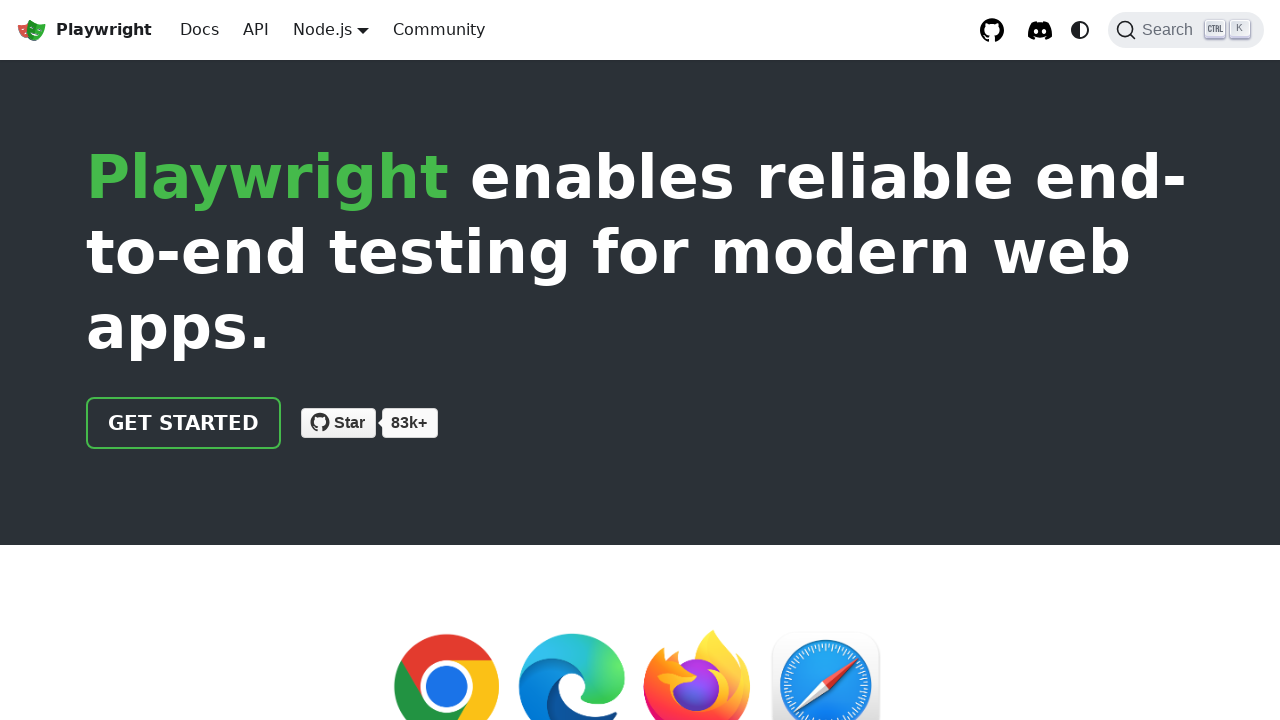

Verified page title contains 'Playwright'
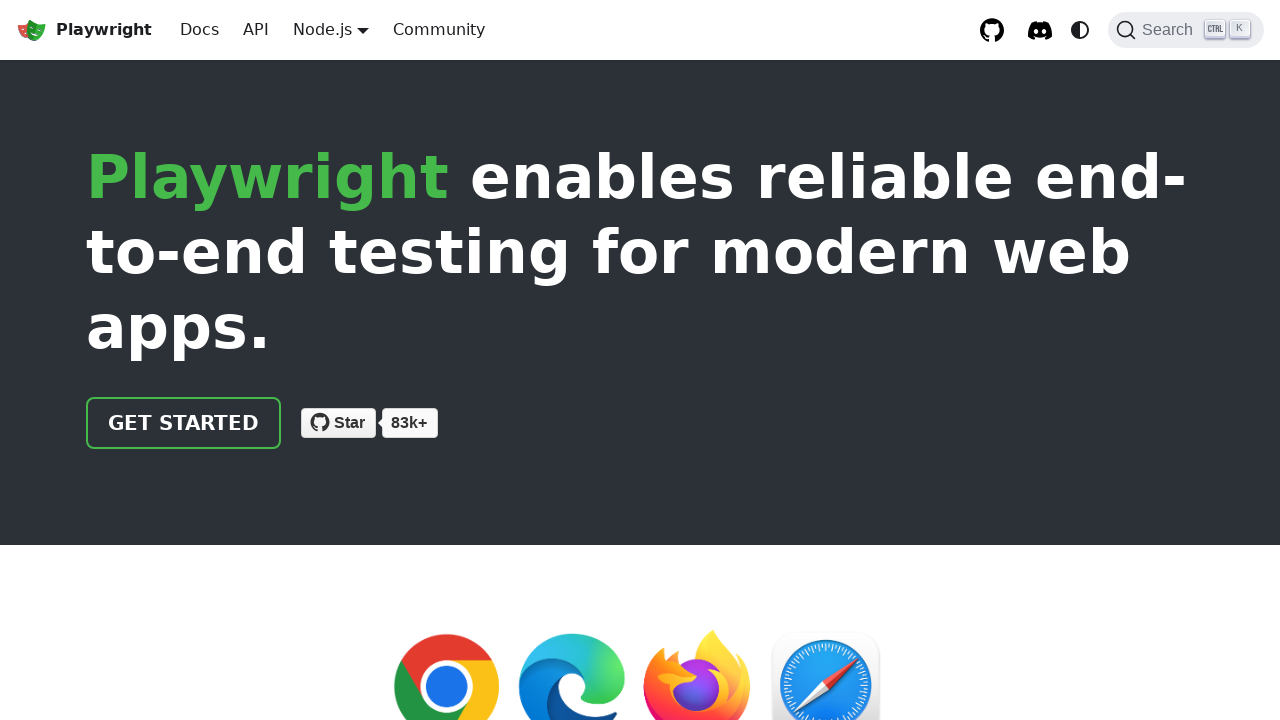

Located 'Get Started' link element
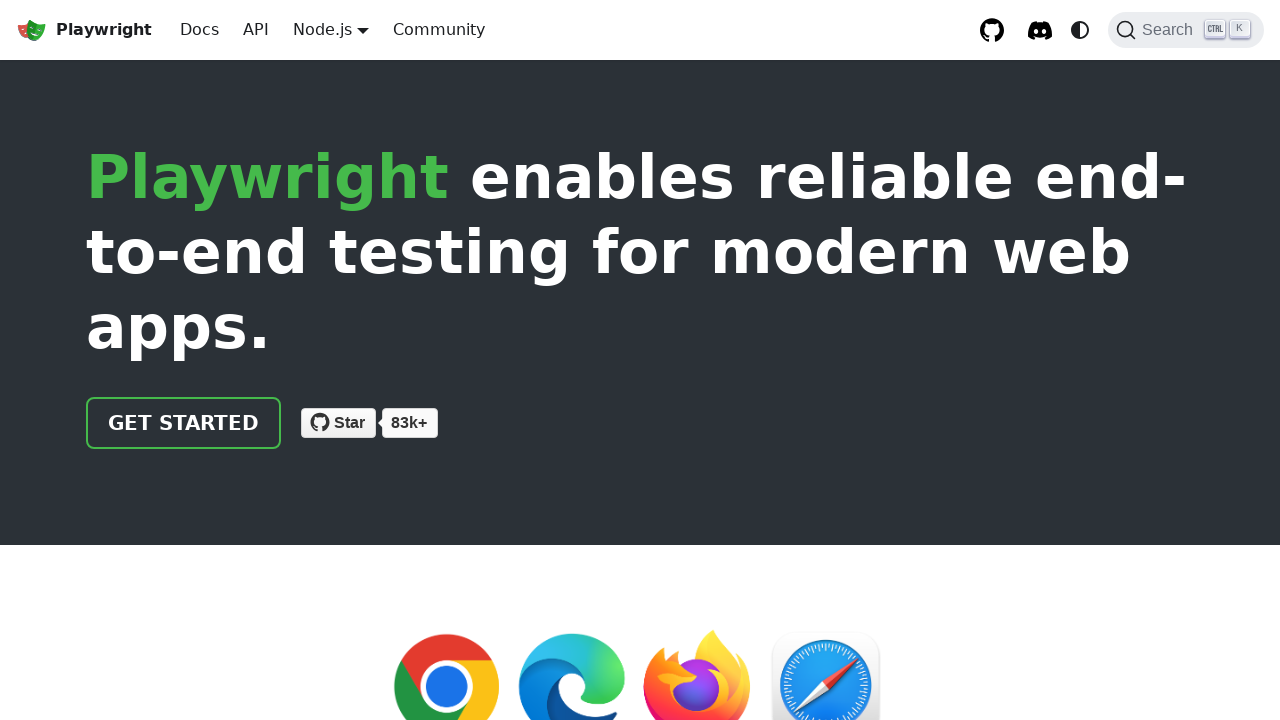

Verified 'Get Started' link href attribute is '/docs/intro'
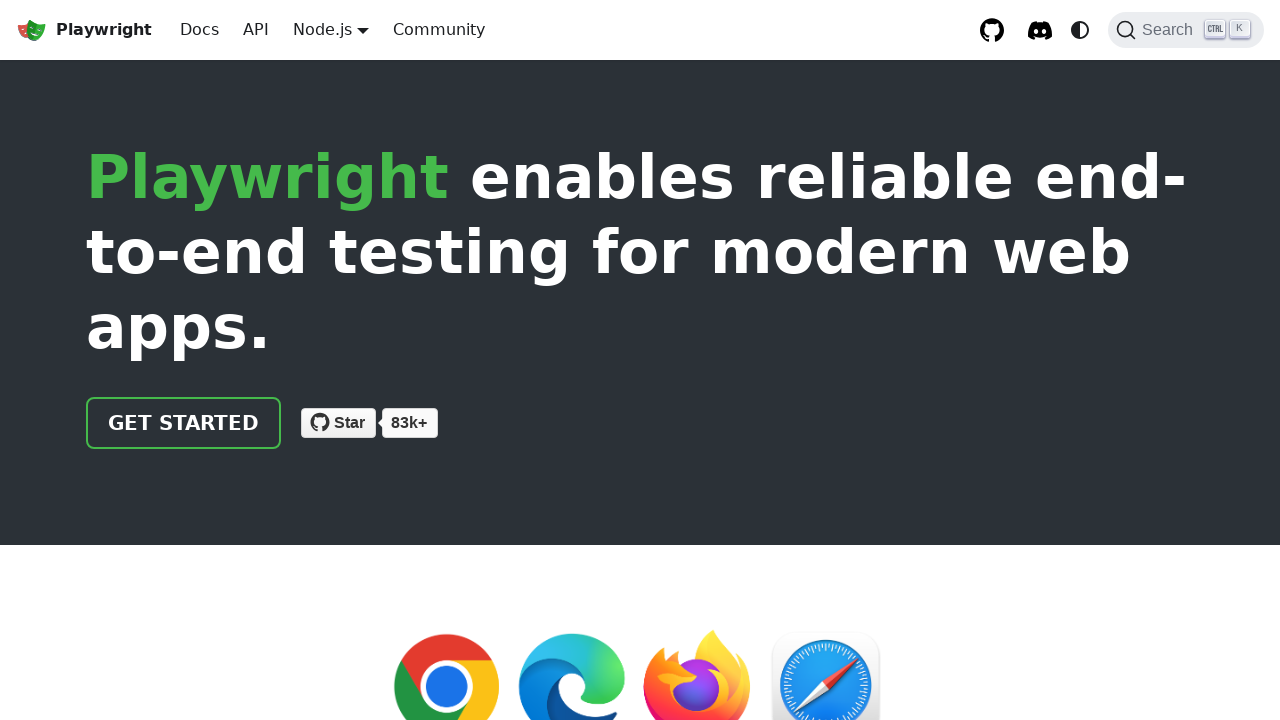

Clicked 'Get Started' link at (184, 423) on text=Get Started
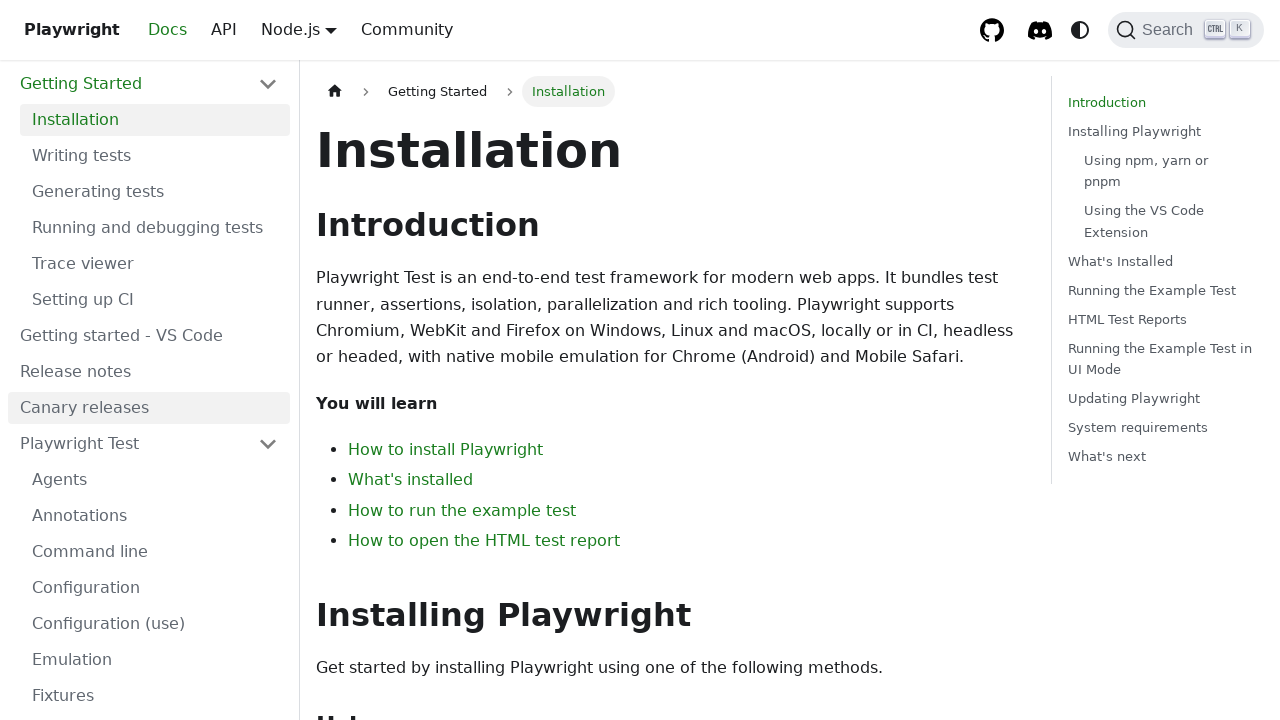

Verified navigation to intro page - URL contains 'intro'
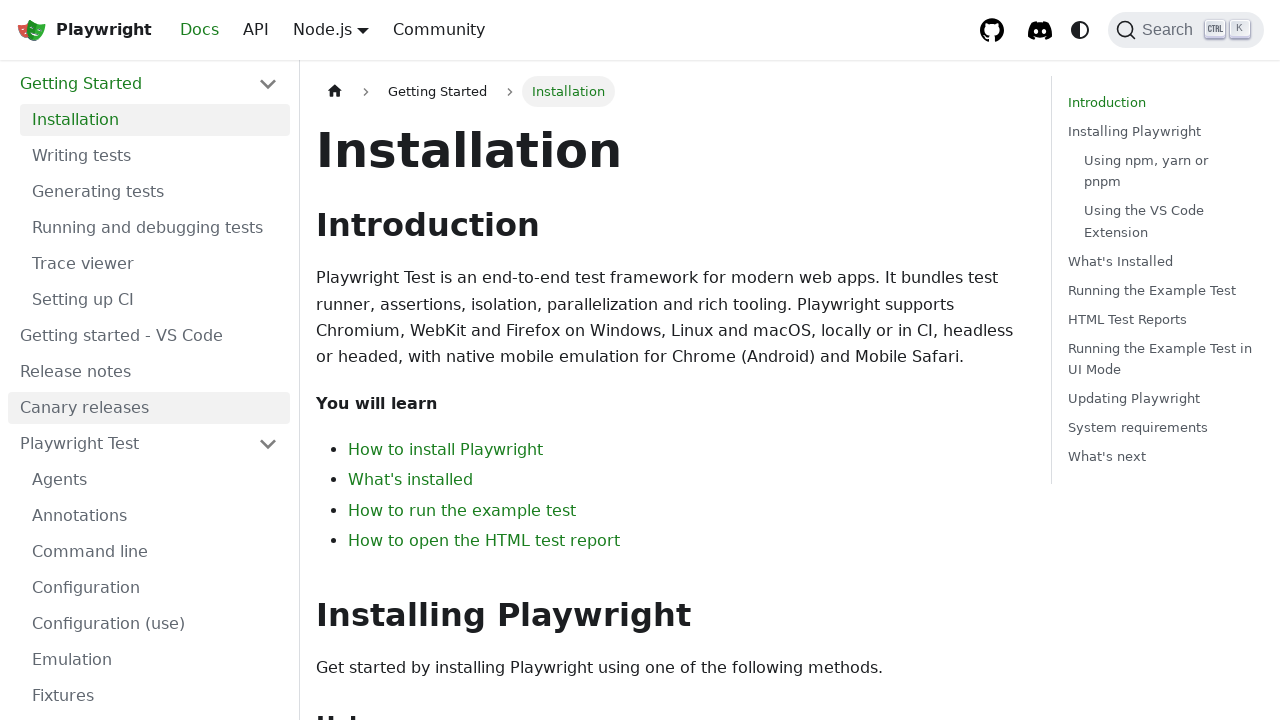

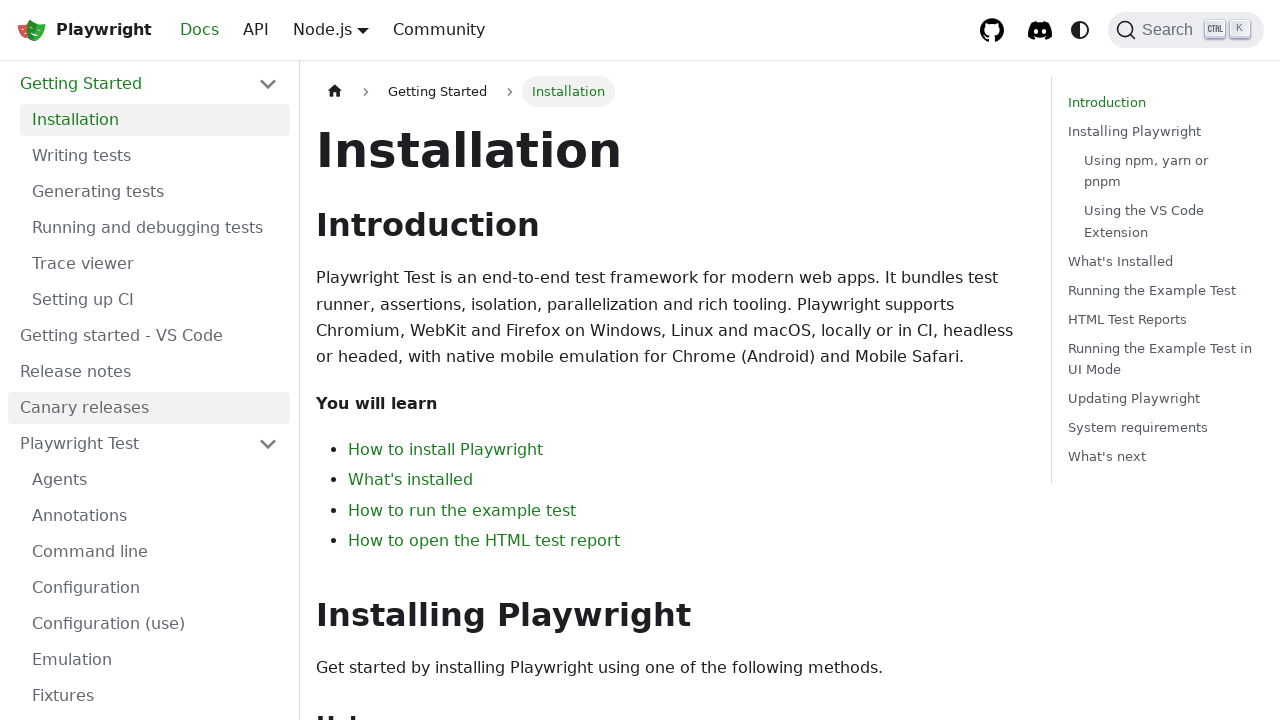